Tests that the 'software' navigation link is visible and clicking it does not lead to a 404 page

Starting URL: https://crgowen.github.io

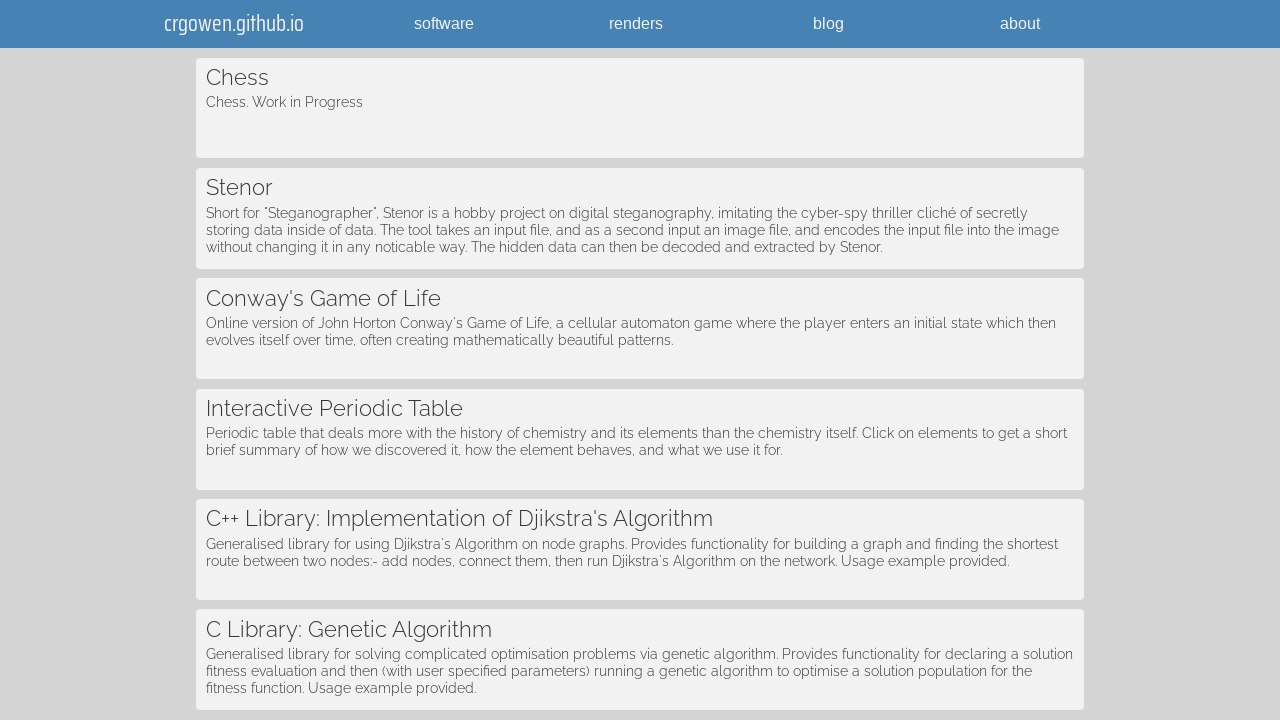

Verified 'software' link is visible
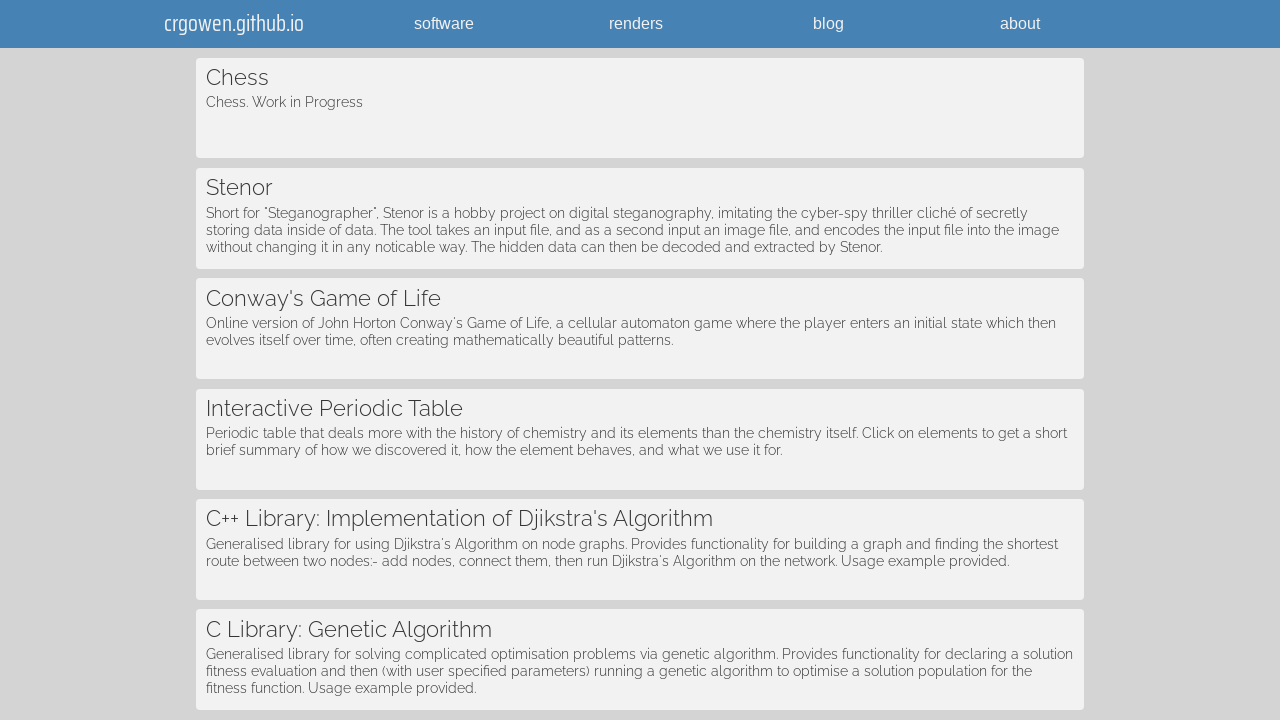

Clicked 'software' navigation link at (444, 24) on text="software"
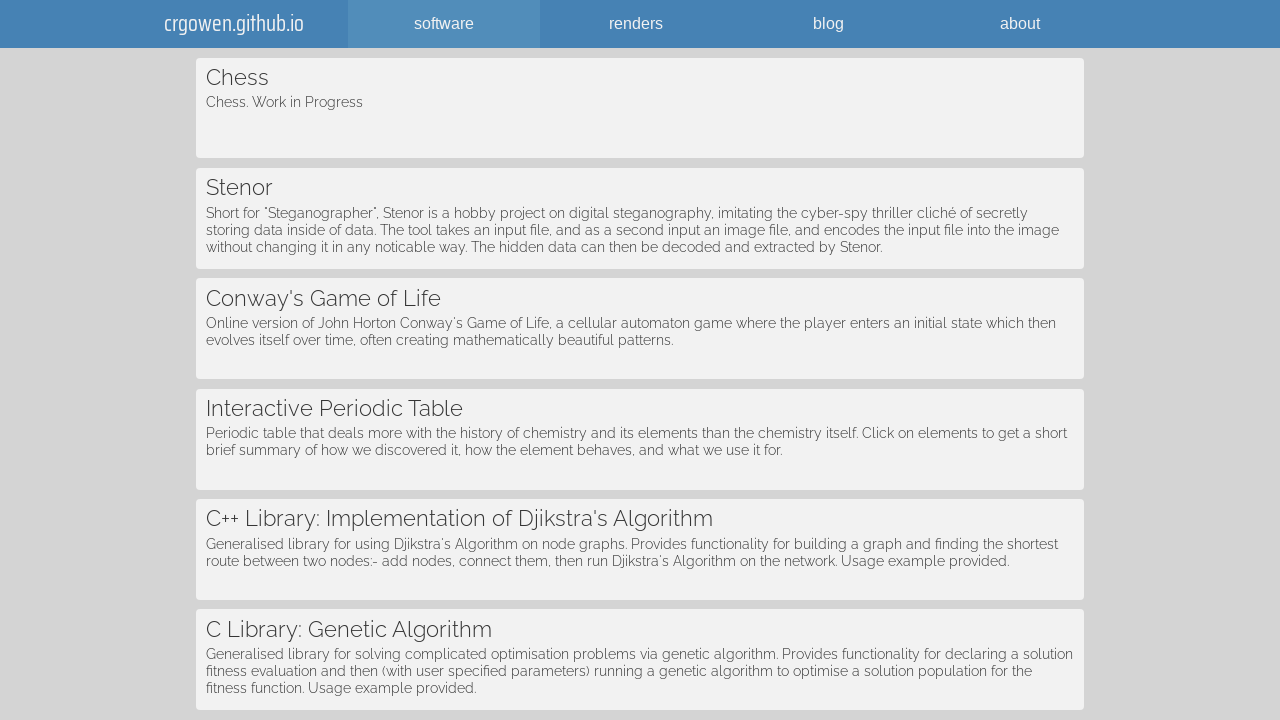

Waited for page to load completely
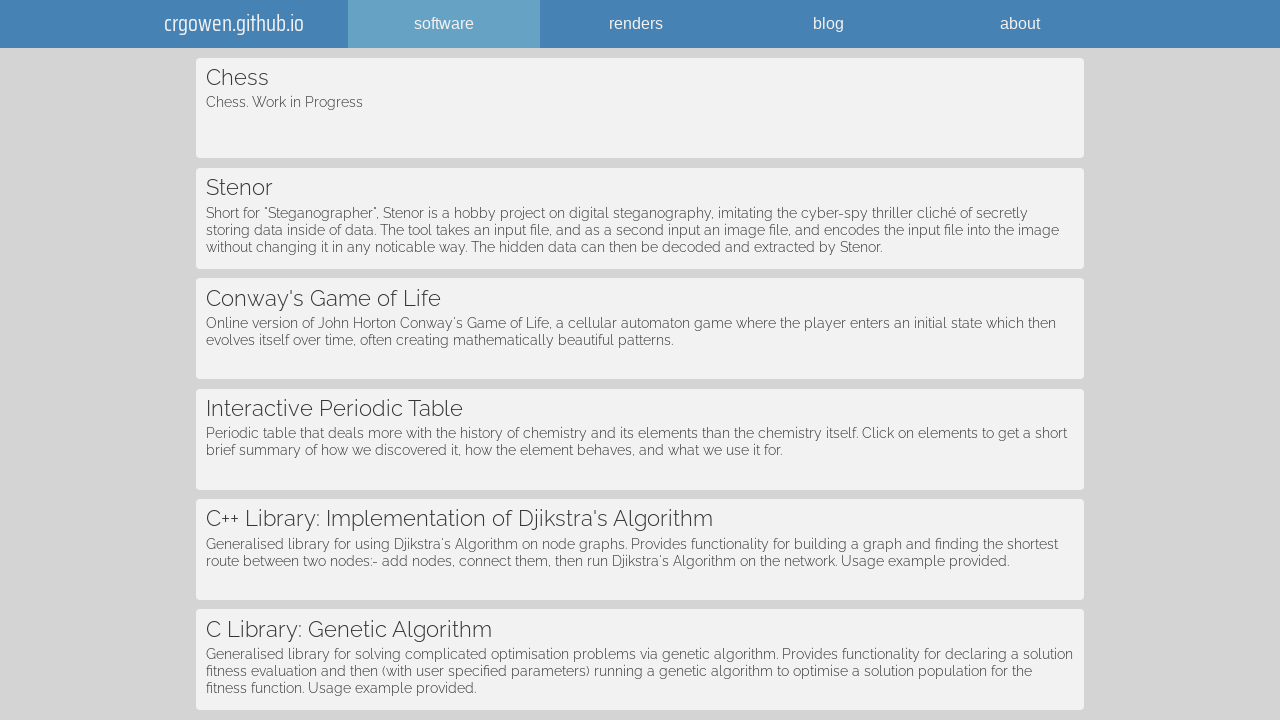

Verified that no 404 error page is displayed
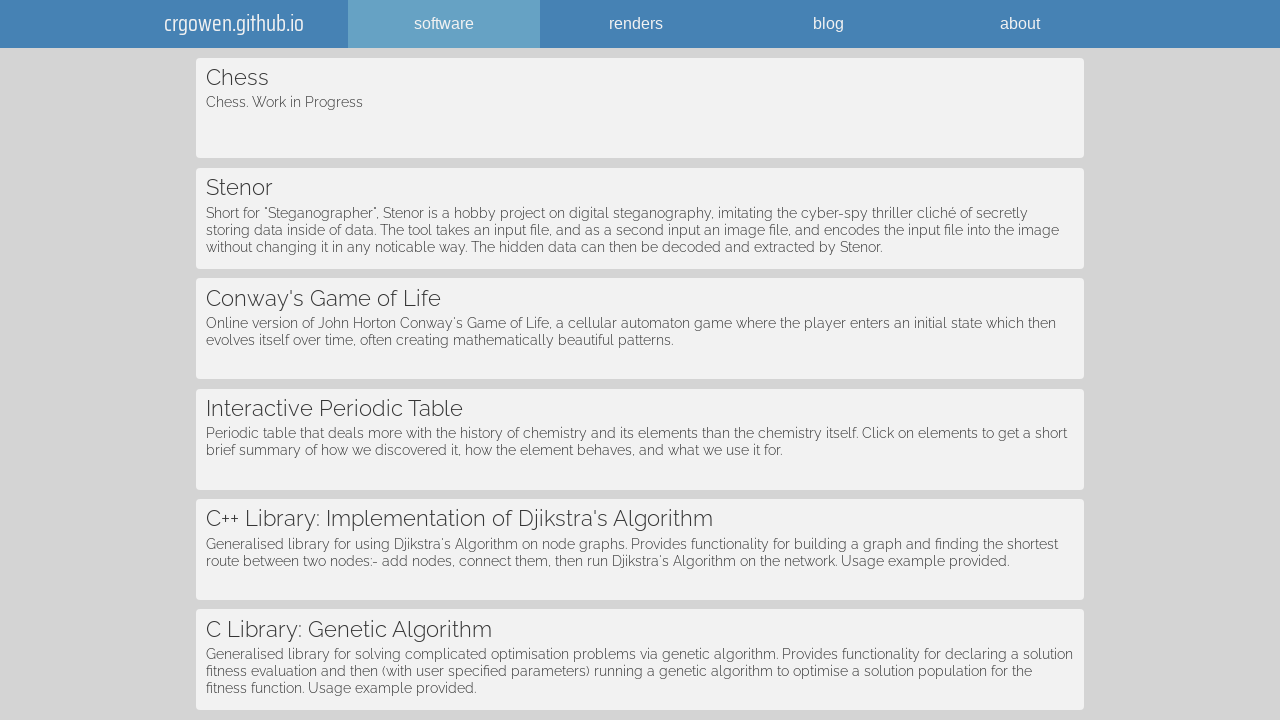

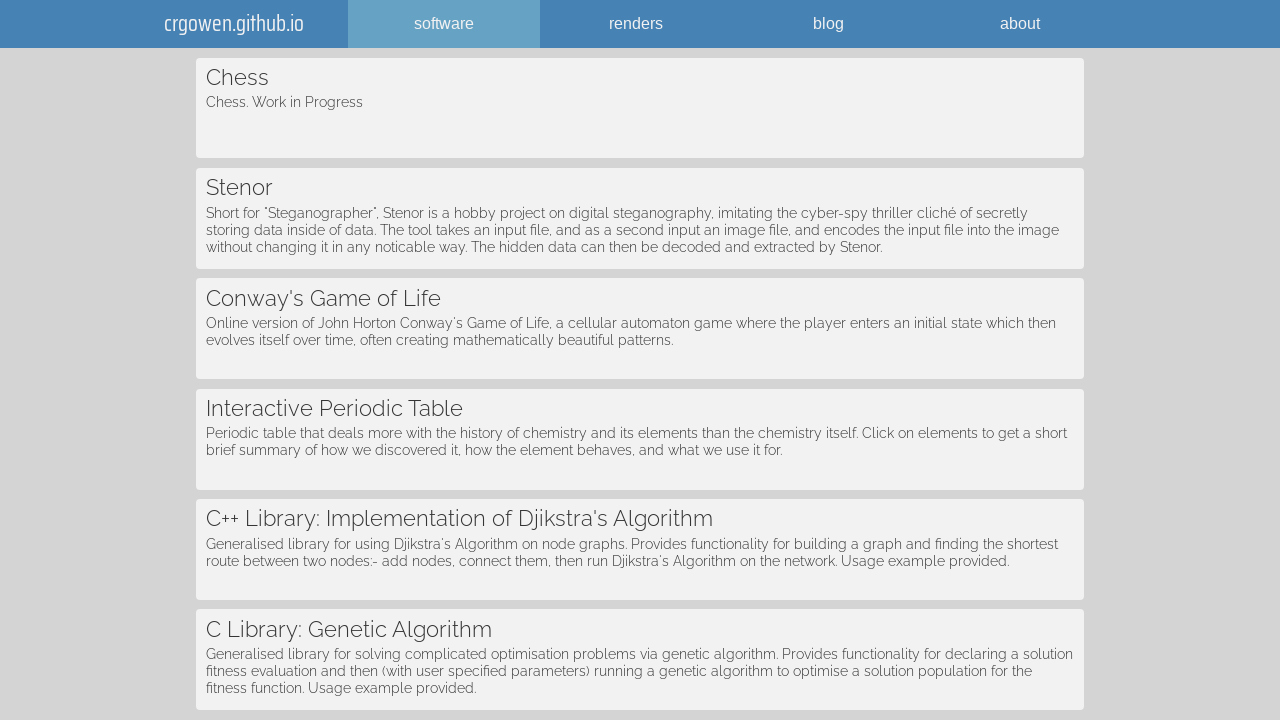